Tests marking individual todo items as complete by checking their checkboxes.

Starting URL: https://demo.playwright.dev/todomvc

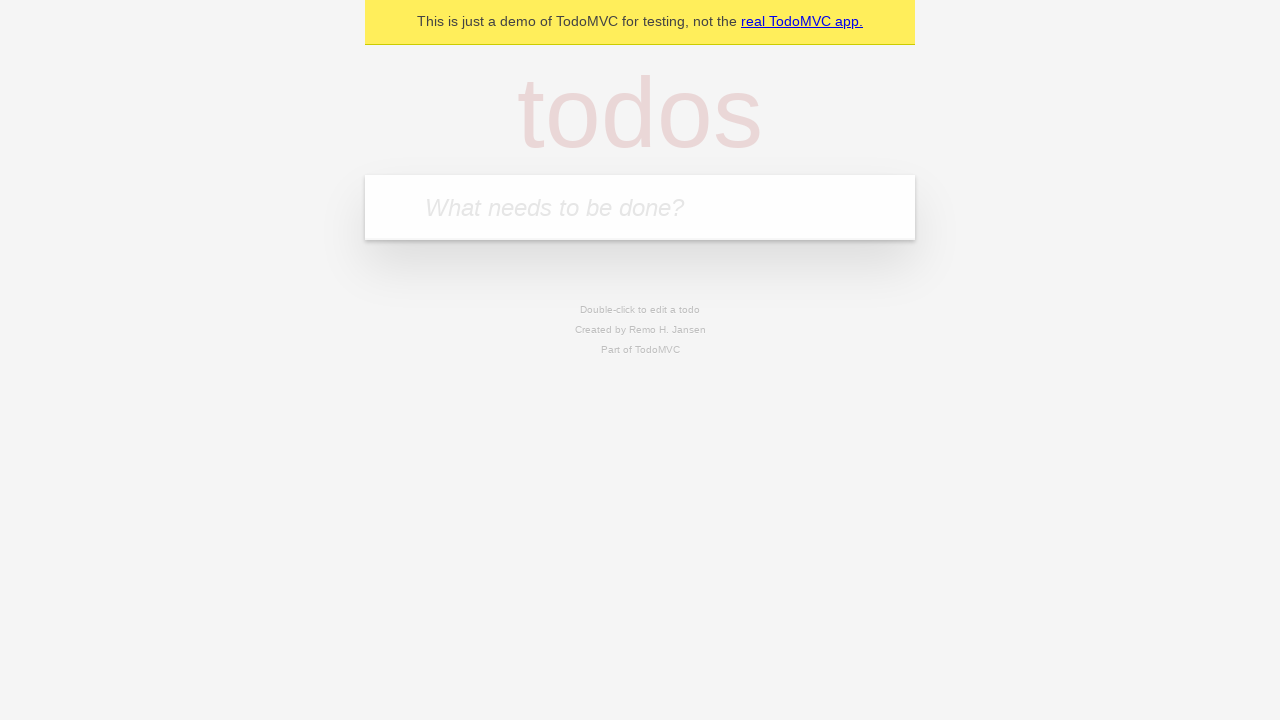

Filled input field with 'buy some cheese' on internal:attr=[placeholder="What needs to be done?"i]
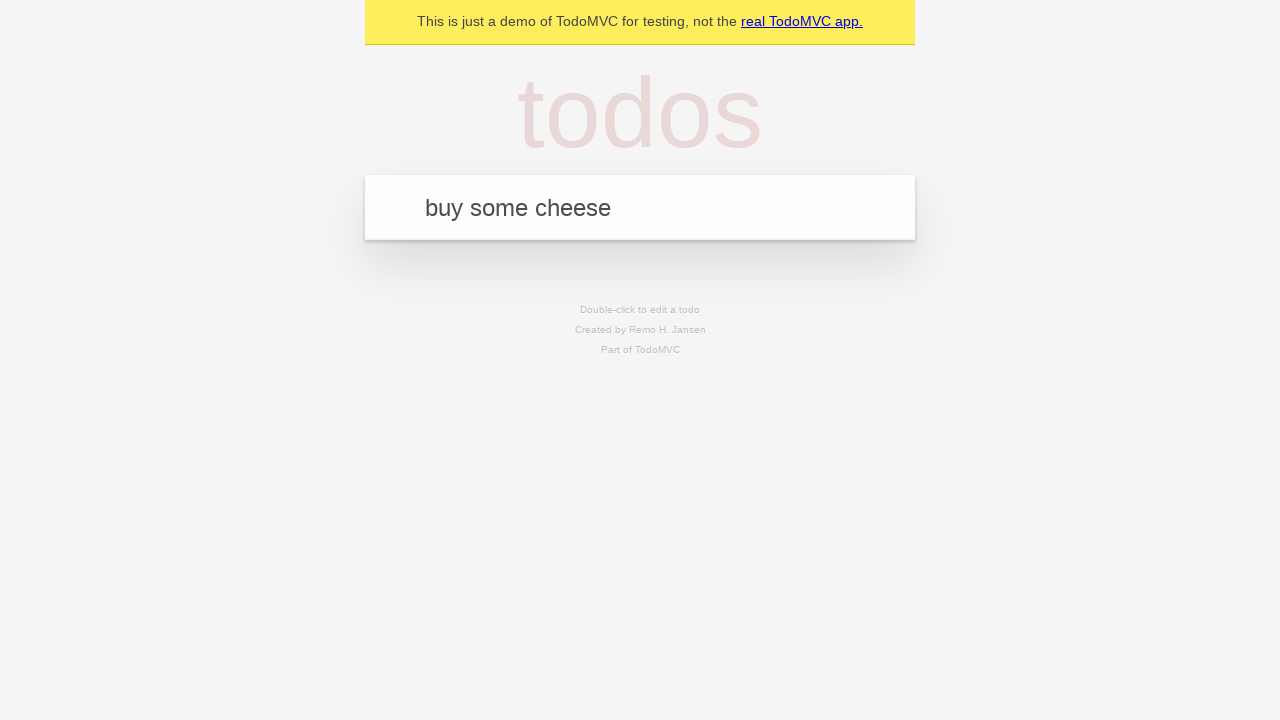

Pressed Enter to add first todo item on internal:attr=[placeholder="What needs to be done?"i]
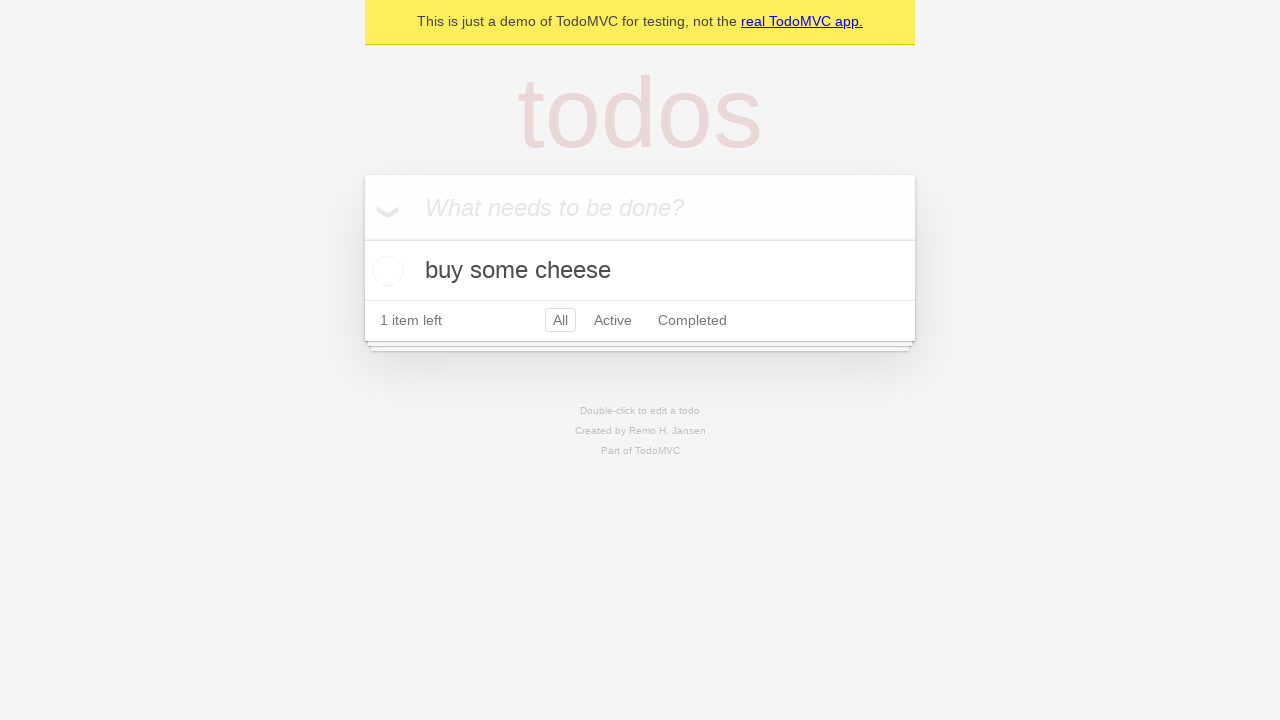

Filled input field with 'feed the cat' on internal:attr=[placeholder="What needs to be done?"i]
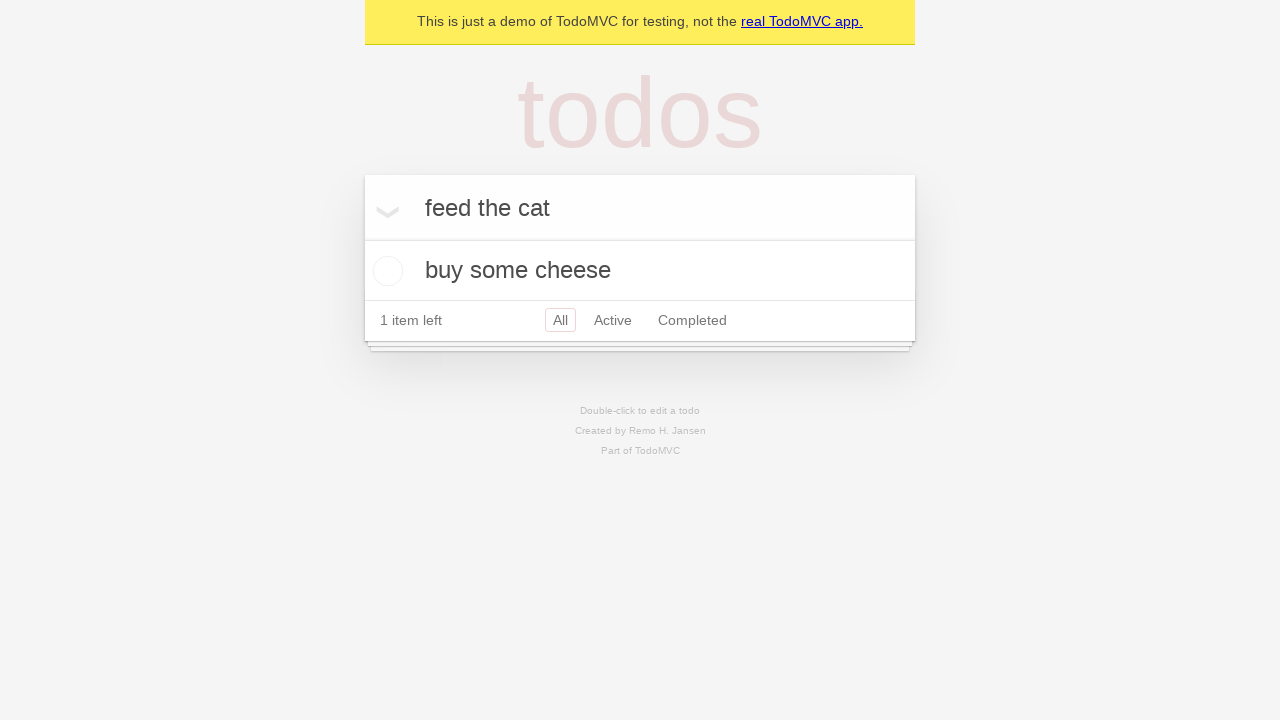

Pressed Enter to add second todo item on internal:attr=[placeholder="What needs to be done?"i]
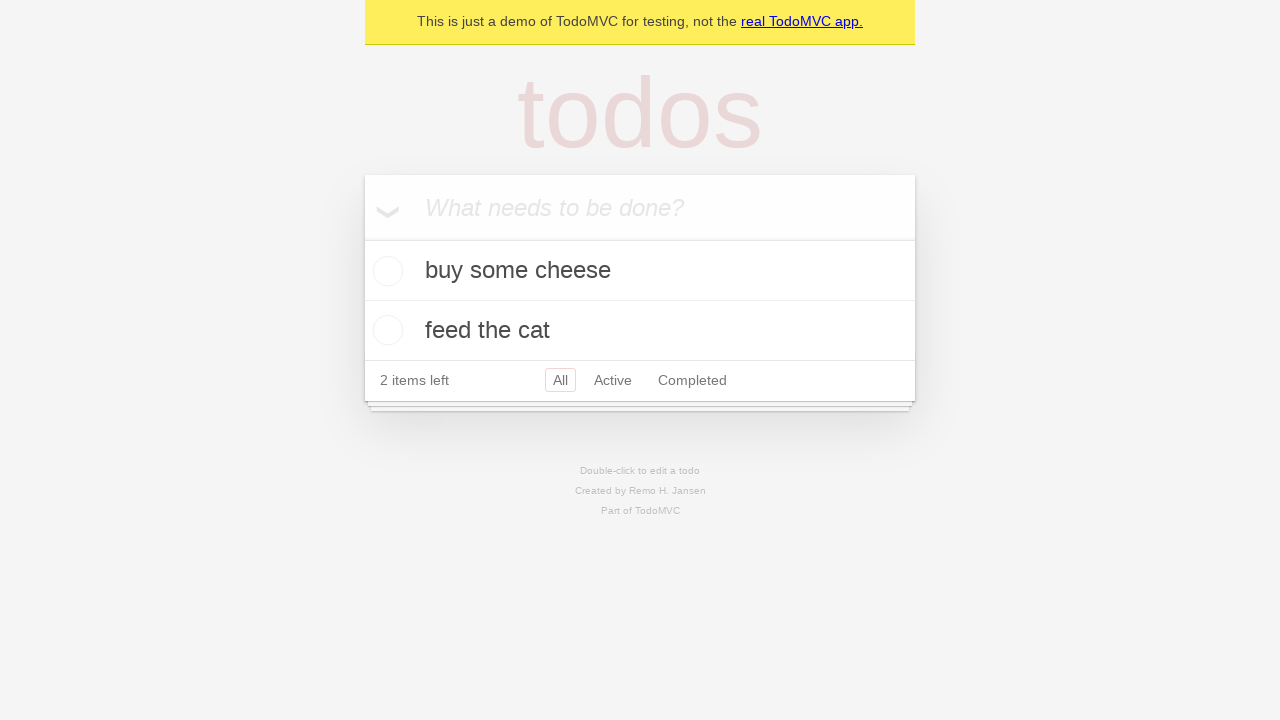

Marked first todo item as complete by checking its checkbox at (385, 271) on internal:testid=[data-testid="todo-item"s] >> nth=0 >> internal:role=checkbox
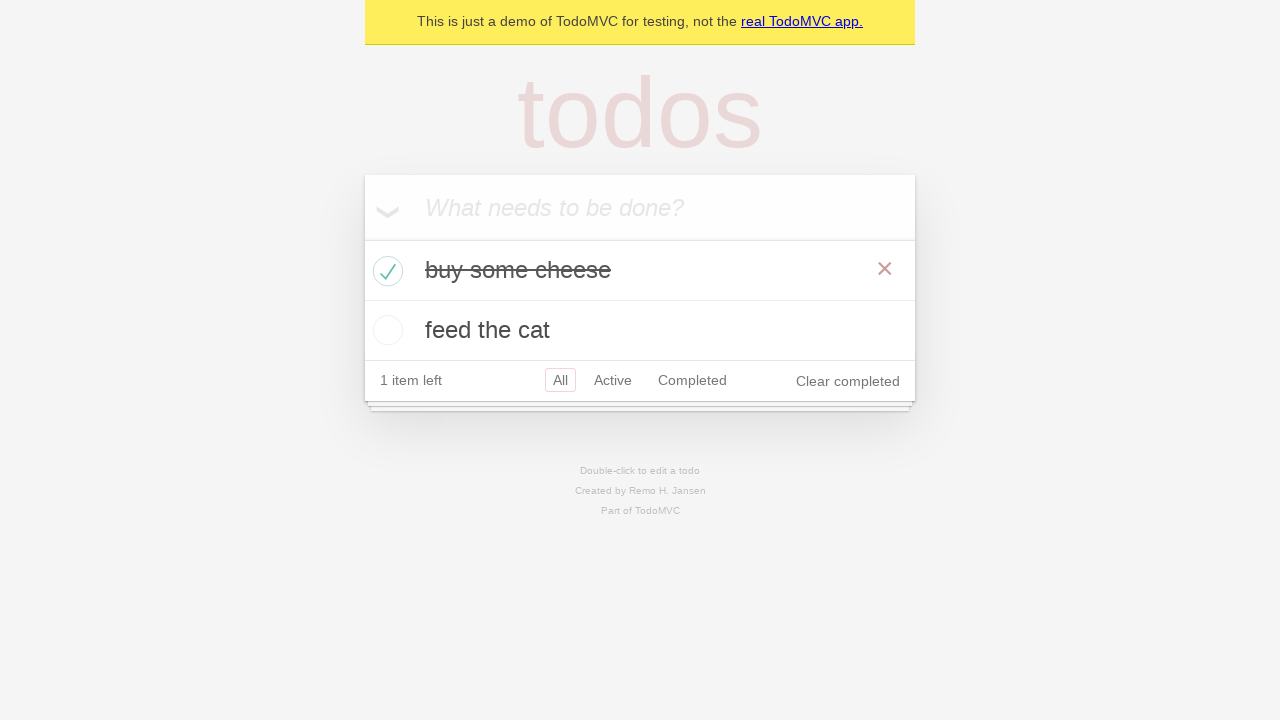

Marked second todo item as complete by checking its checkbox at (385, 330) on internal:testid=[data-testid="todo-item"s] >> nth=1 >> internal:role=checkbox
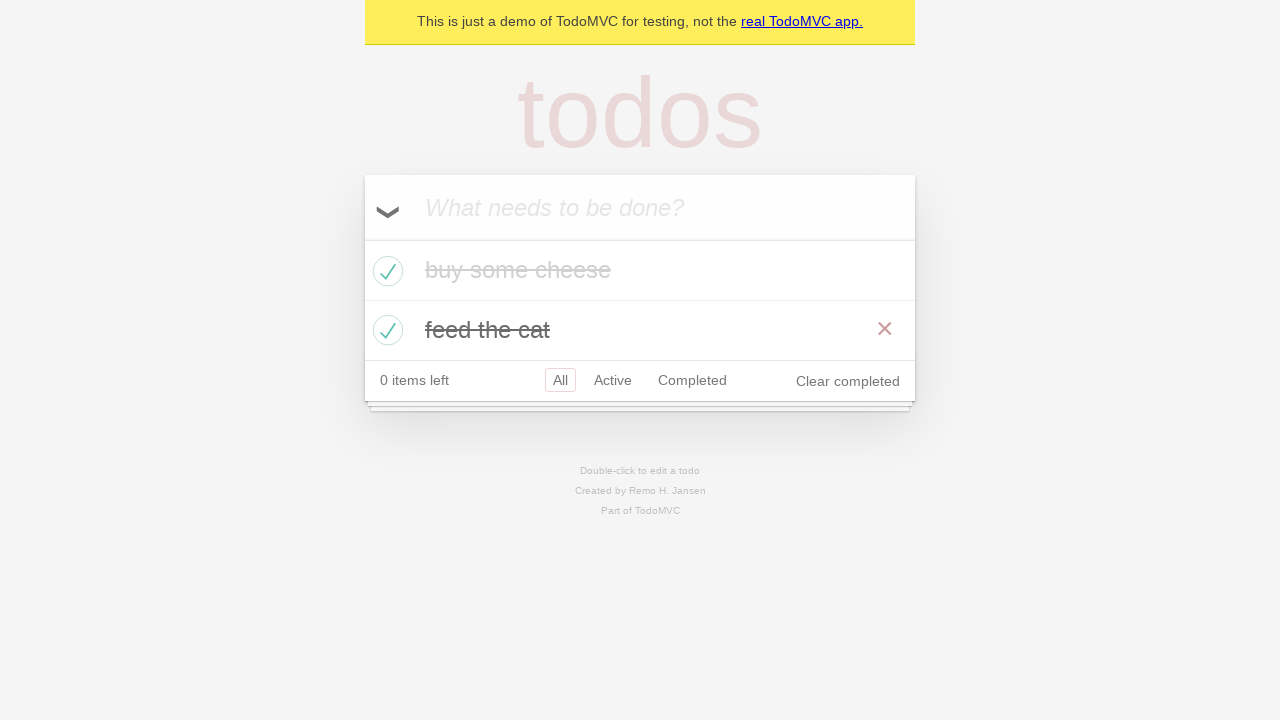

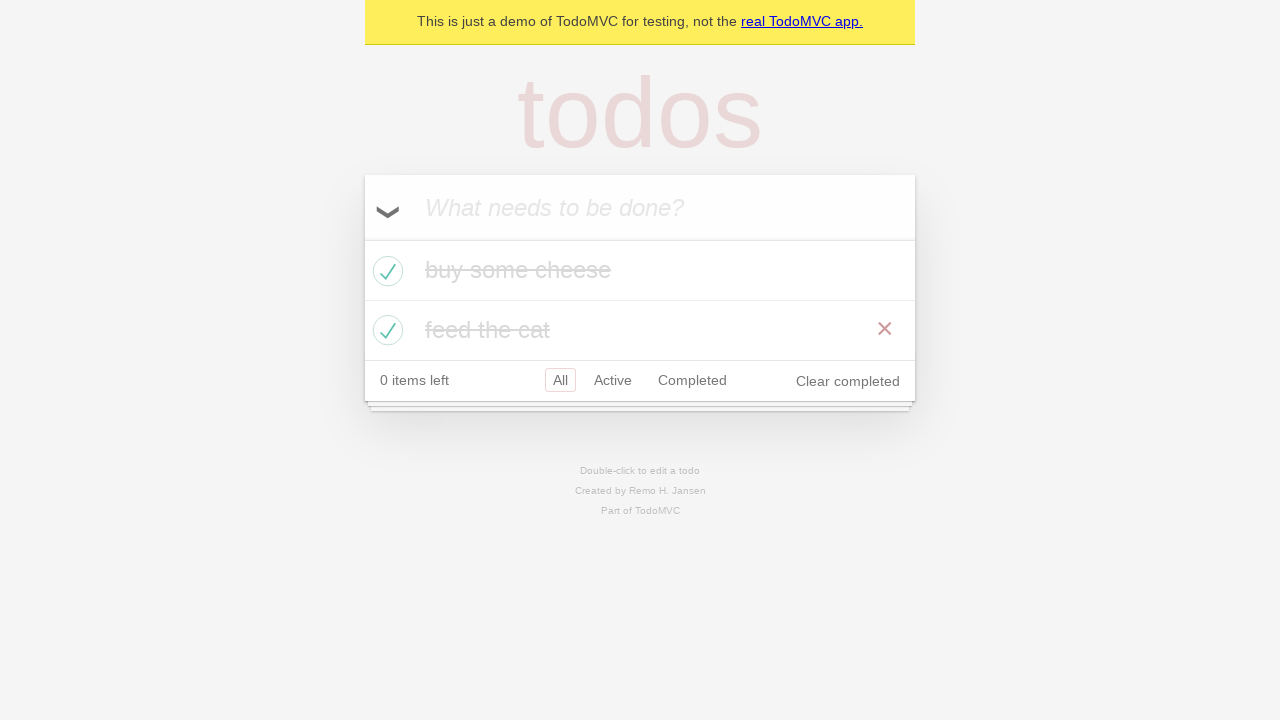